Tests JavaScript confirmation alert functionality by clicking the alert button, verifying the alert text, accepting the alert, and checking the resulting label text

Starting URL: http://www.automationbykrishna.com

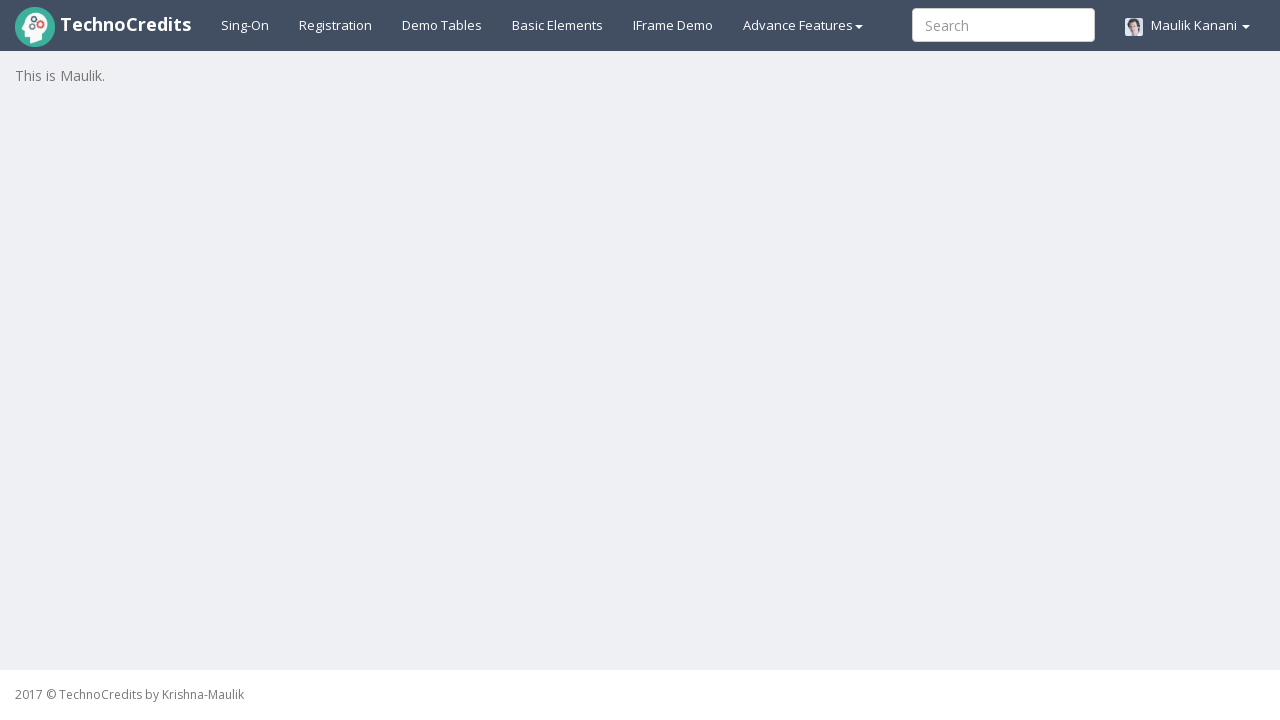

Clicked on Basic Elements link to navigate to alerts page at (558, 25) on a#basicelements
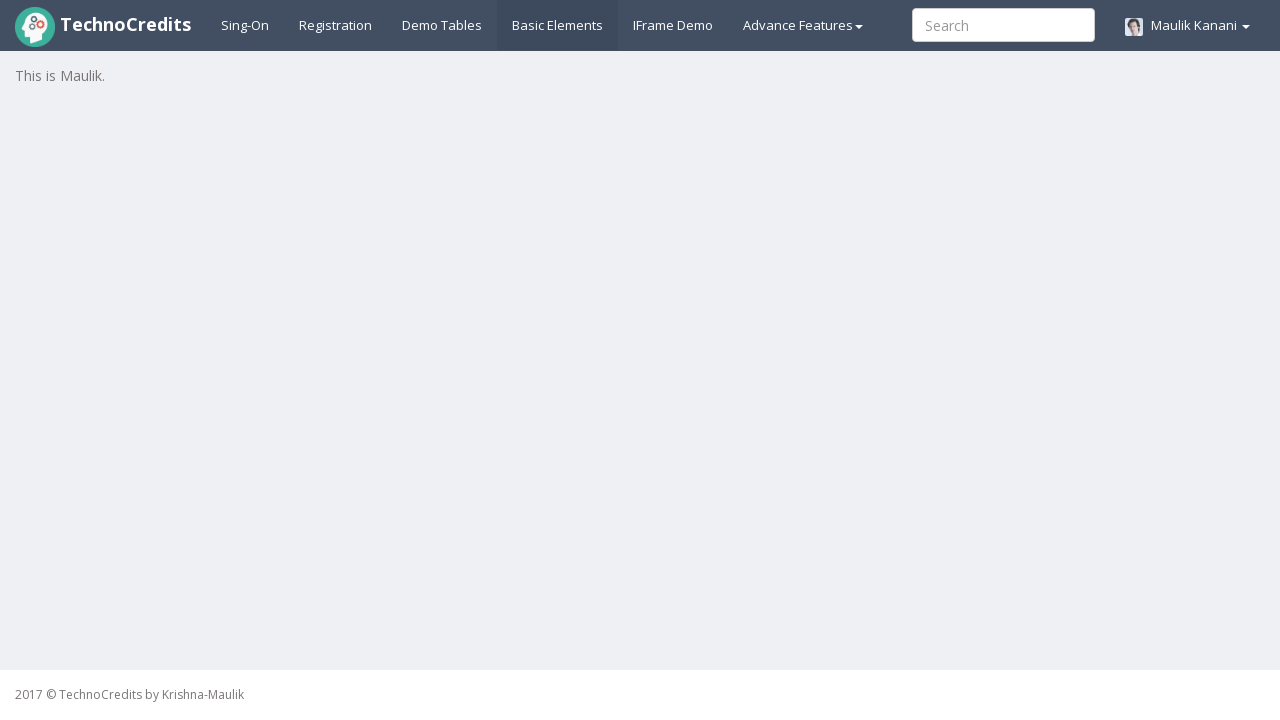

Waited 2000ms for page to load
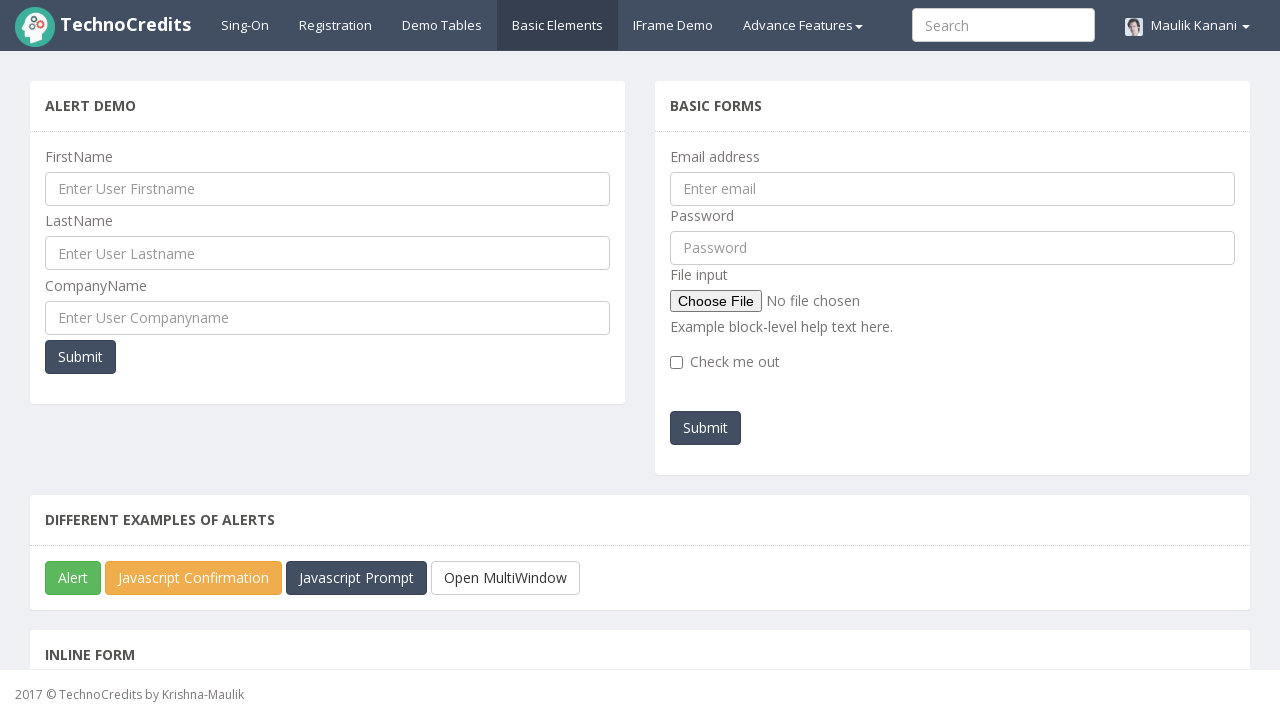

Clicked JavaScript Confirm Box button to trigger alert at (194, 578) on button#javascriptConfirmBox
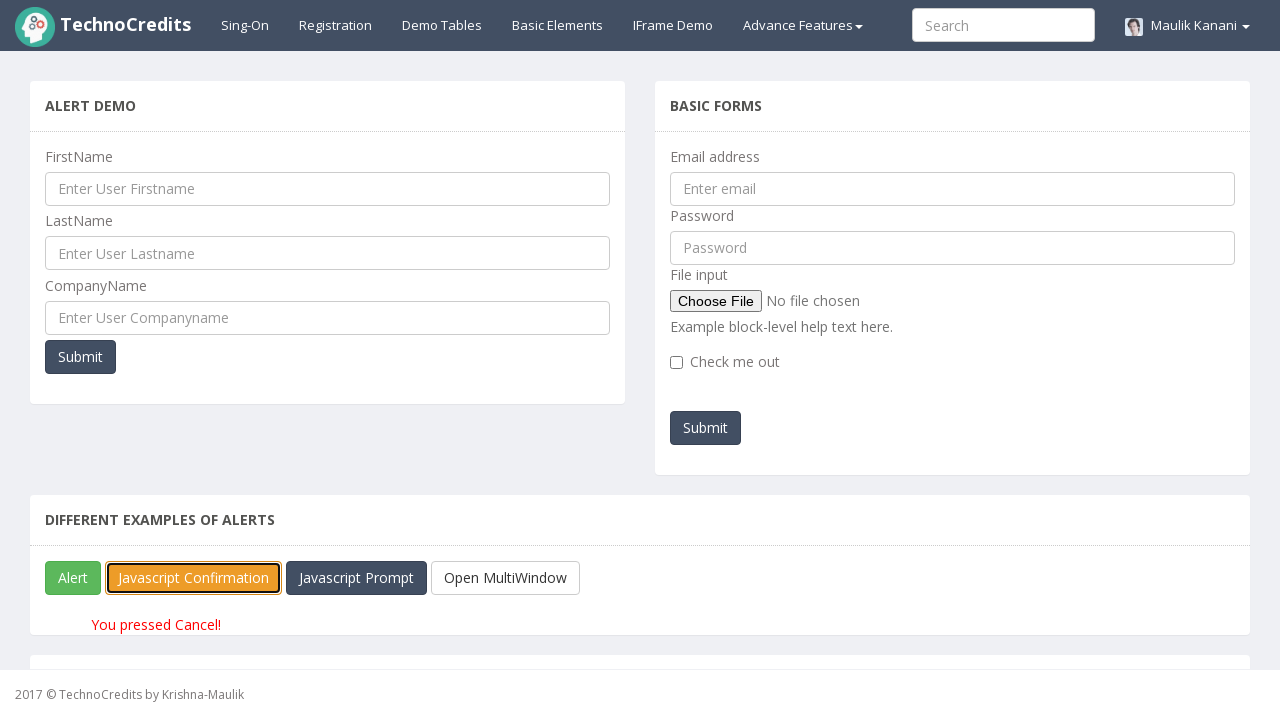

Set up dialog handler to accept confirmation alert
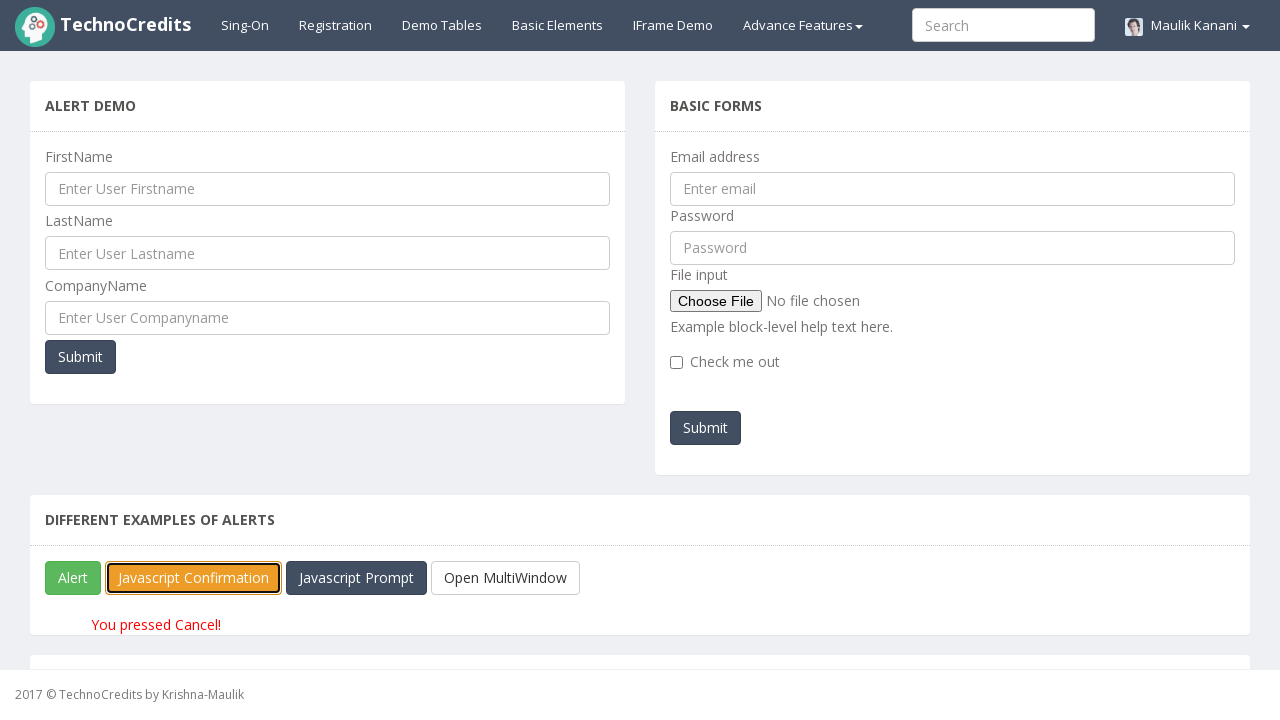

Verified result label appeared after accepting alert
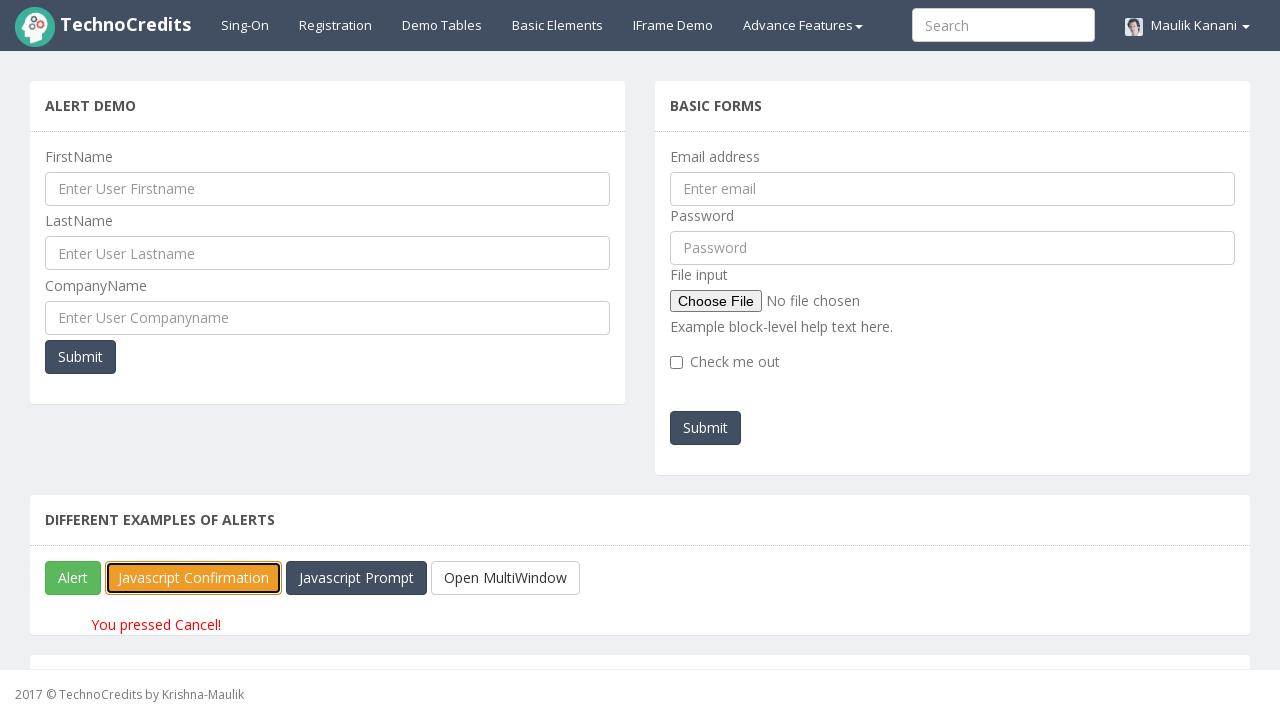

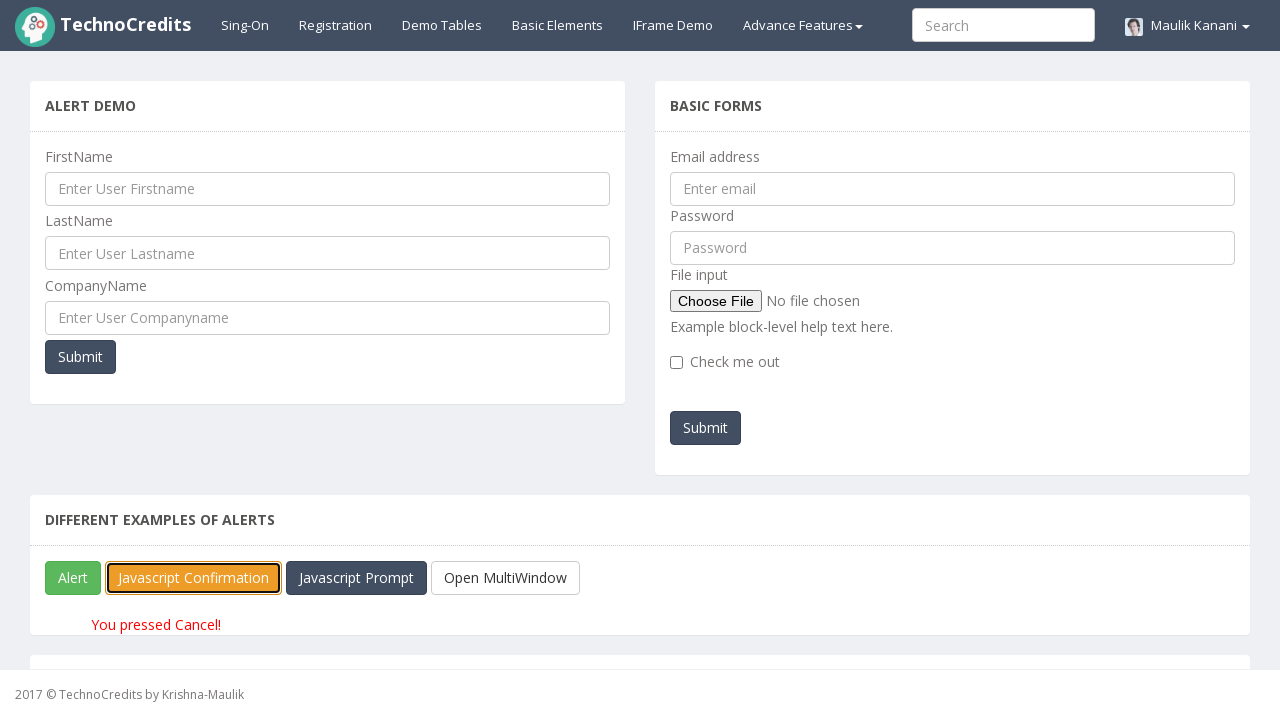